Tests nested frame handling by clicking a button in the first iframe, then navigating through nested iframes to click a button inside a nested frame

Starting URL: https://leafground.com/frame.xhtml

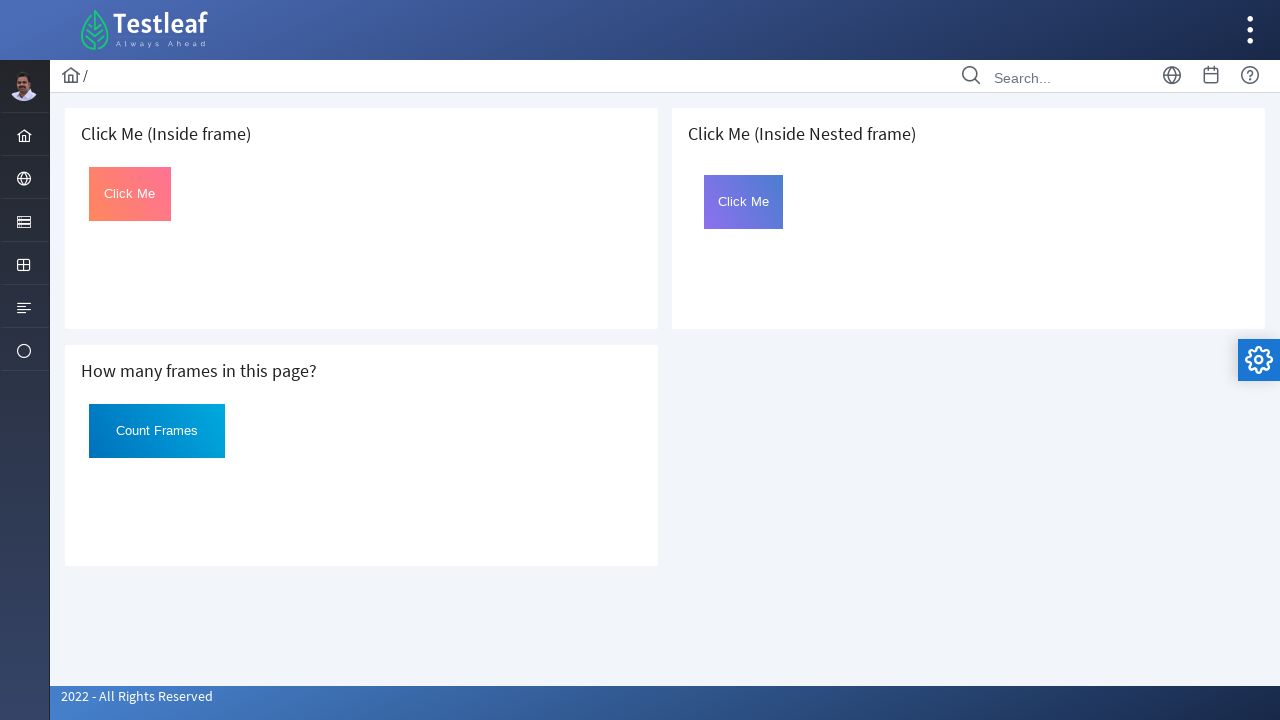

Clicked button in first iframe at (130, 194) on iframe >> nth=0 >> internal:control=enter-frame >> #Click
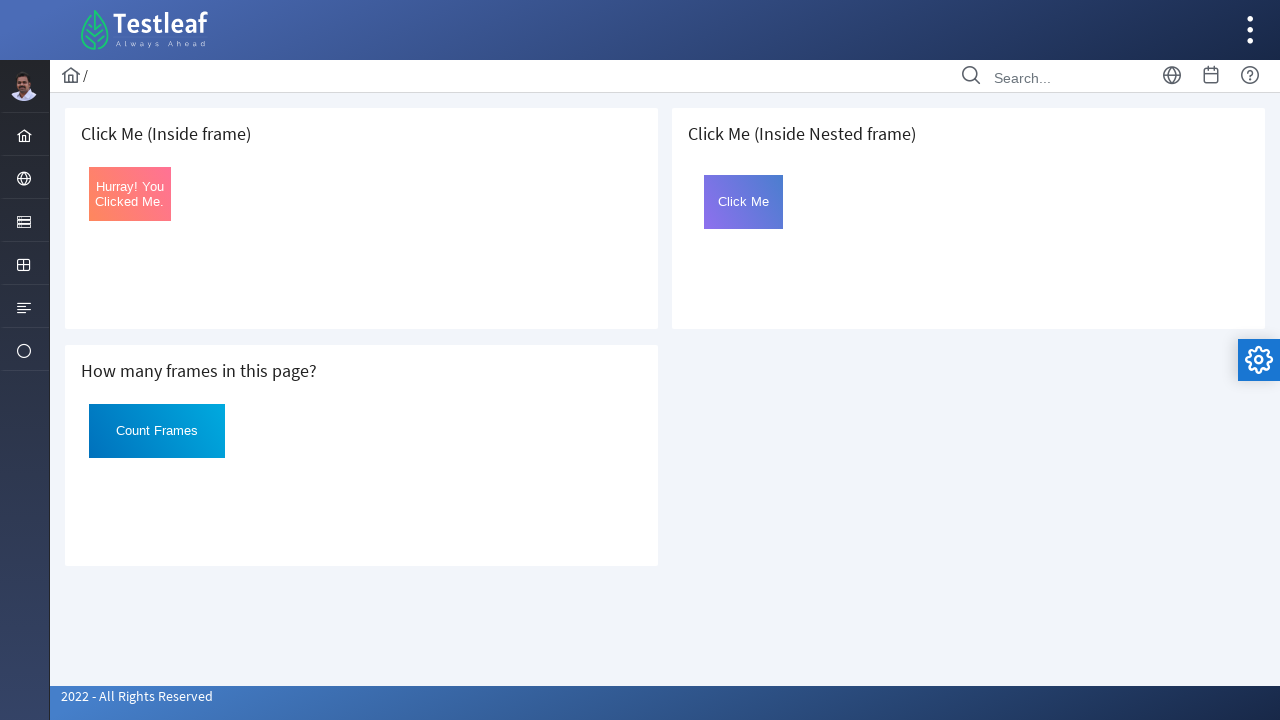

Located card containing nested frame text
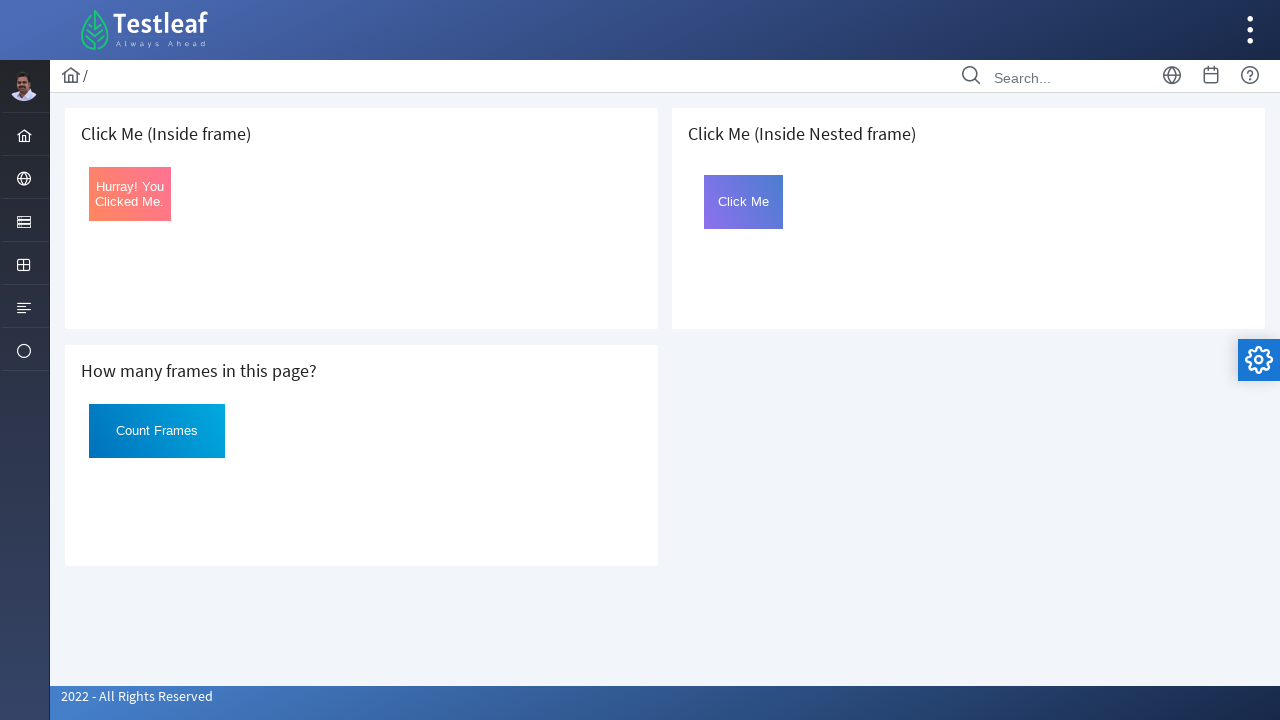

Accessed nested iframe within card
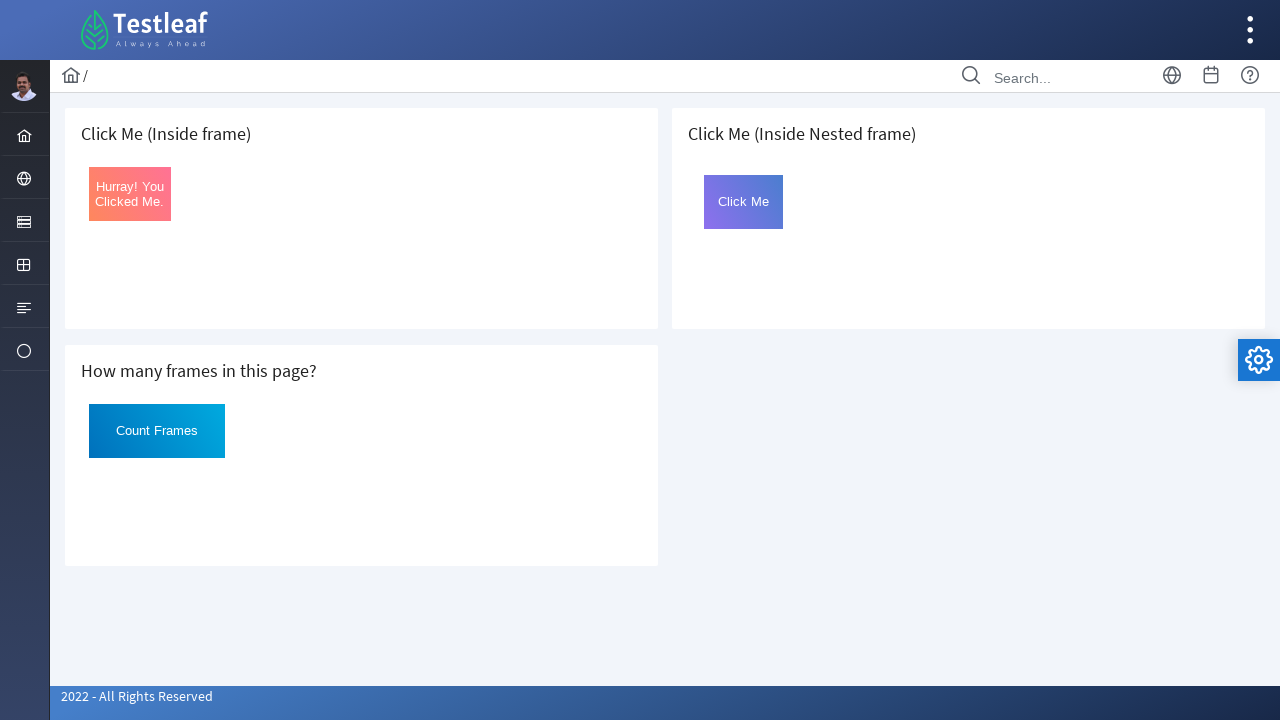

Clicked button inside nested iframe (iframe within iframe) at (744, 202) on .card >> internal:has-text="Click Me (Inside Nested frame)"i >> iframe >> intern
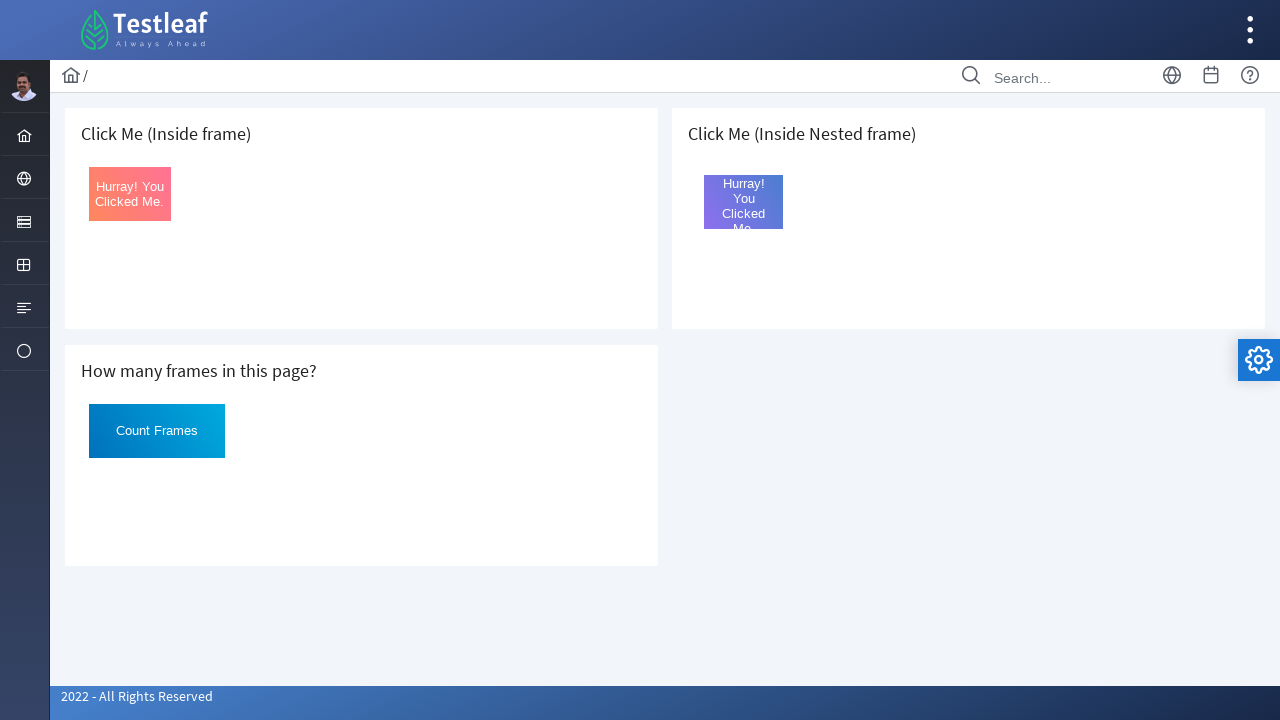

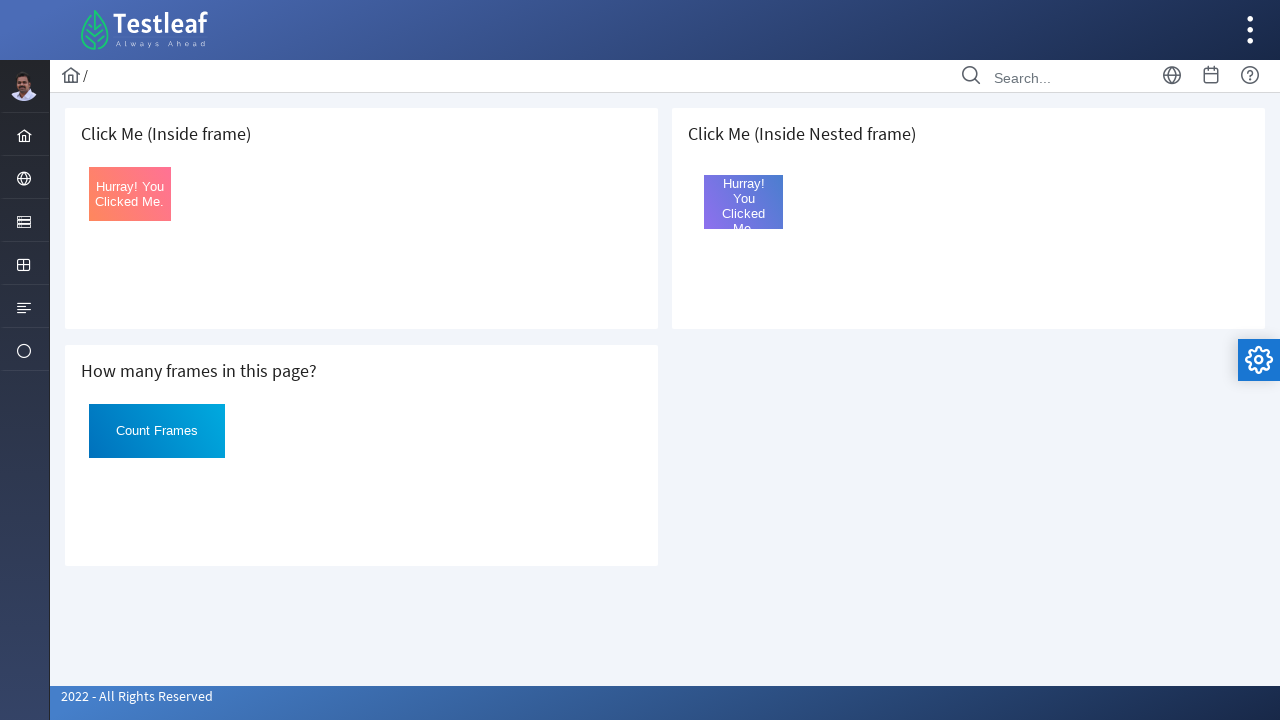